Tests the checkbox removal functionality by clicking the Remove button, waiting for the "It's gone!" message, and verifying the checkbox is no longer visible.

Starting URL: http://the-internet.herokuapp.com/dynamic_controls

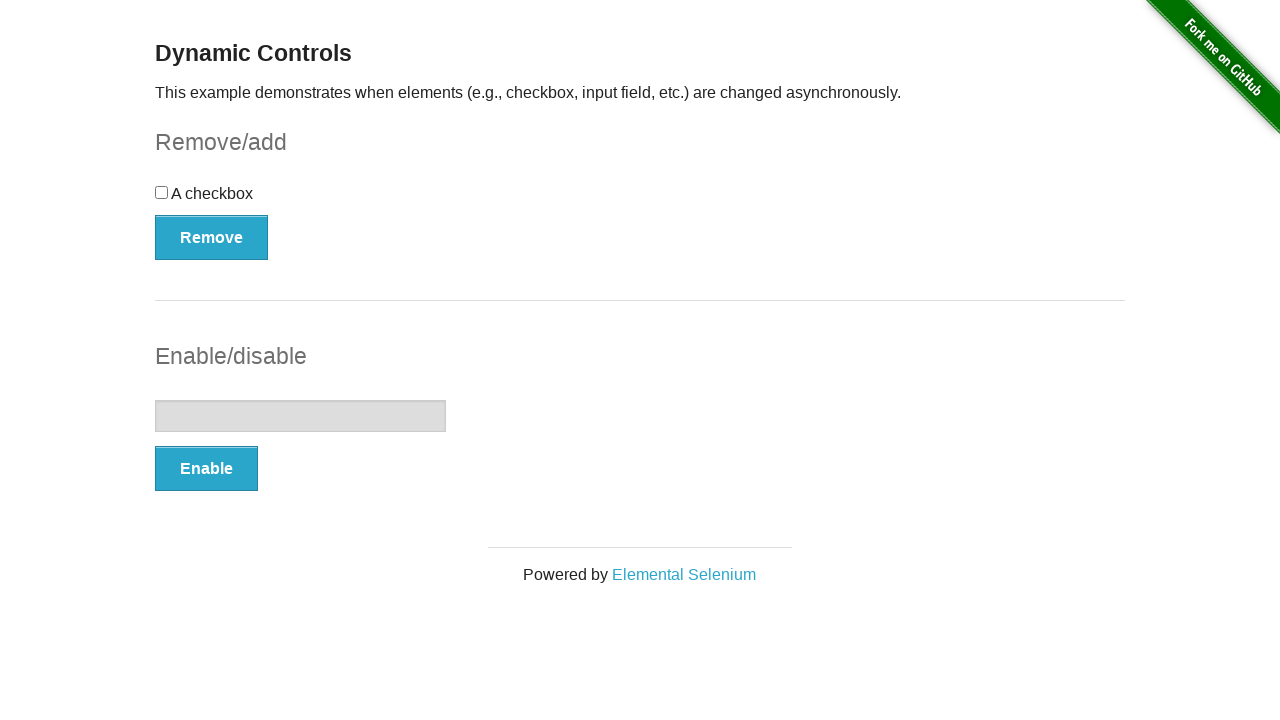

Verified checkbox is initially present
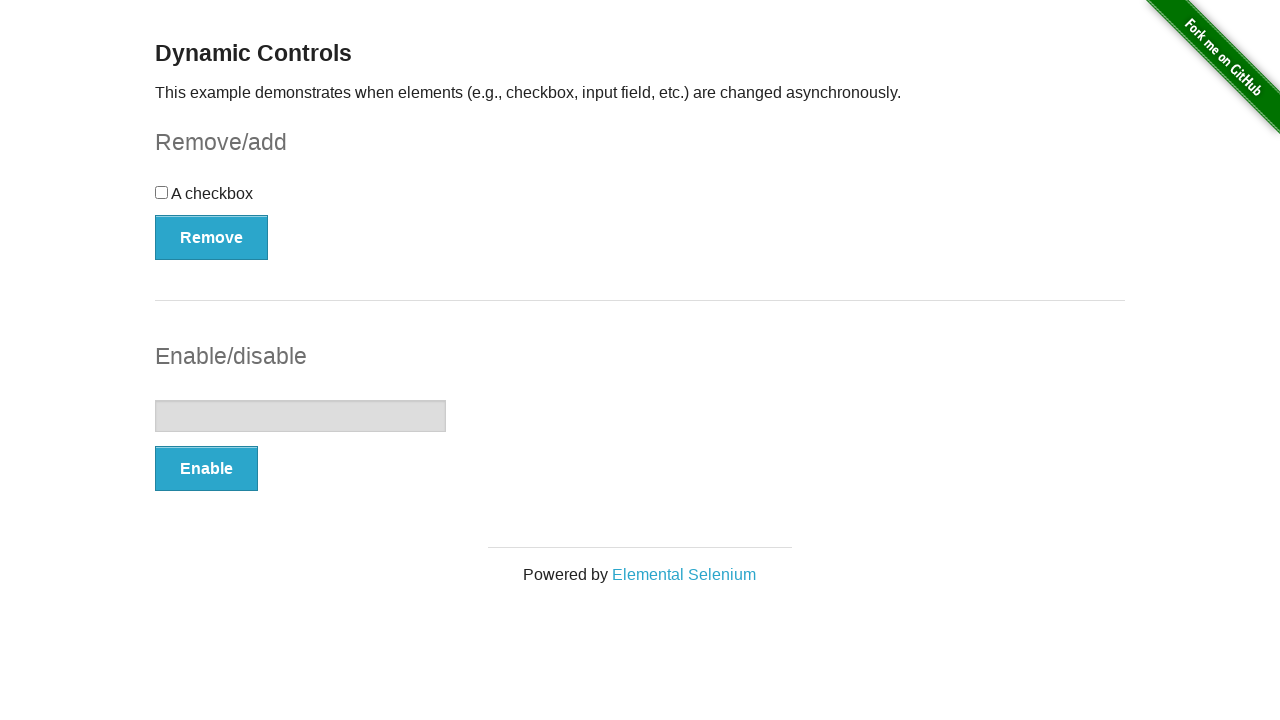

Clicked the Remove button at (212, 237) on xpath=//form[@id='checkbox-example']//button
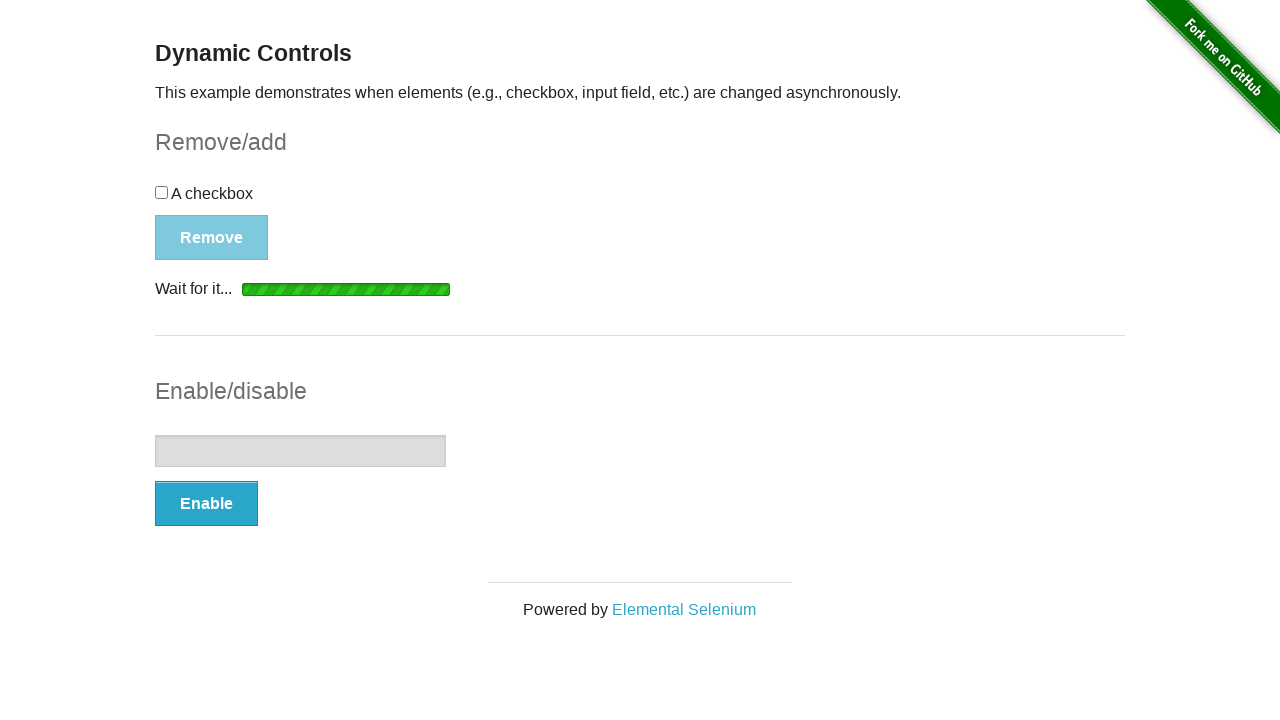

Message element appeared
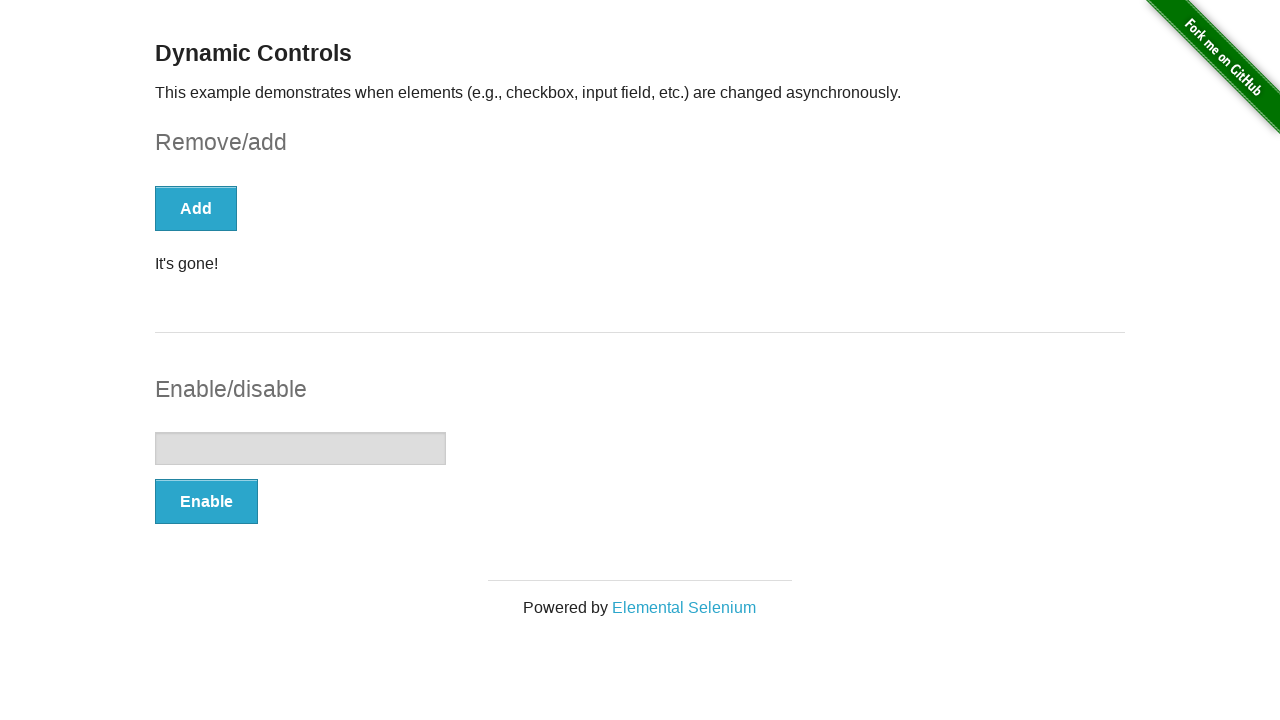

Verified "It's gone!" message is displayed
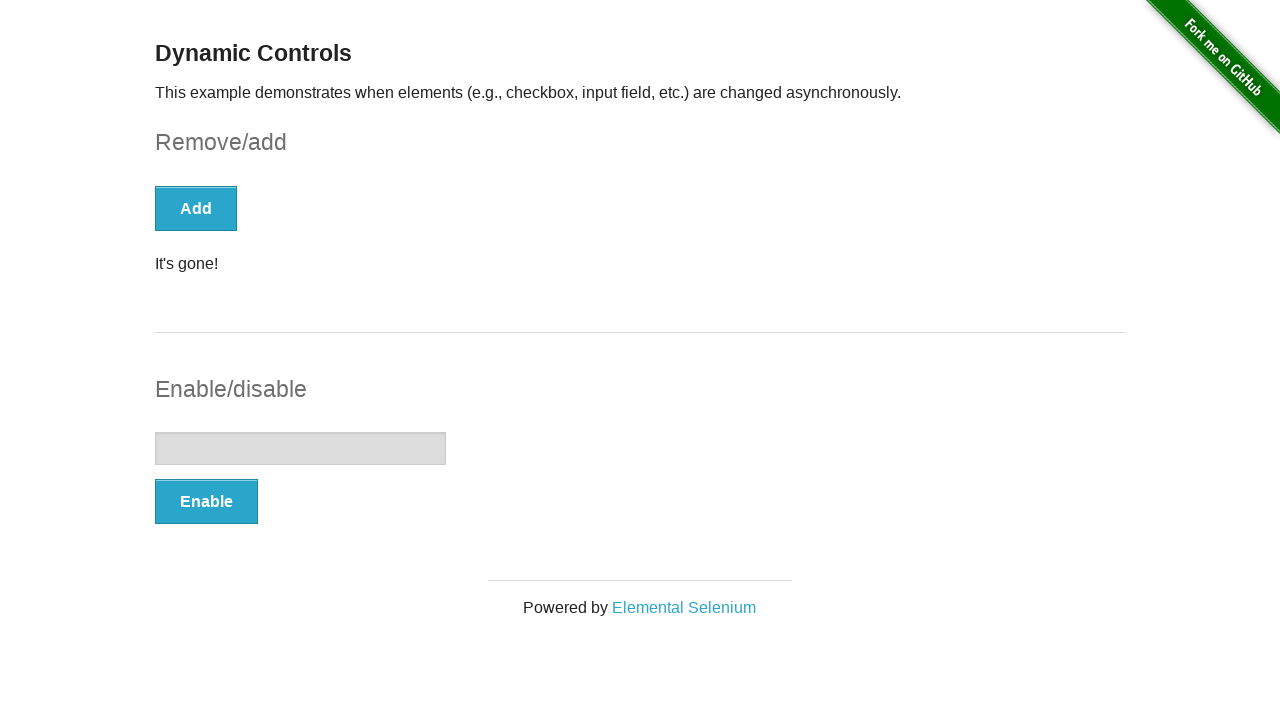

Verified checkbox is no longer visible
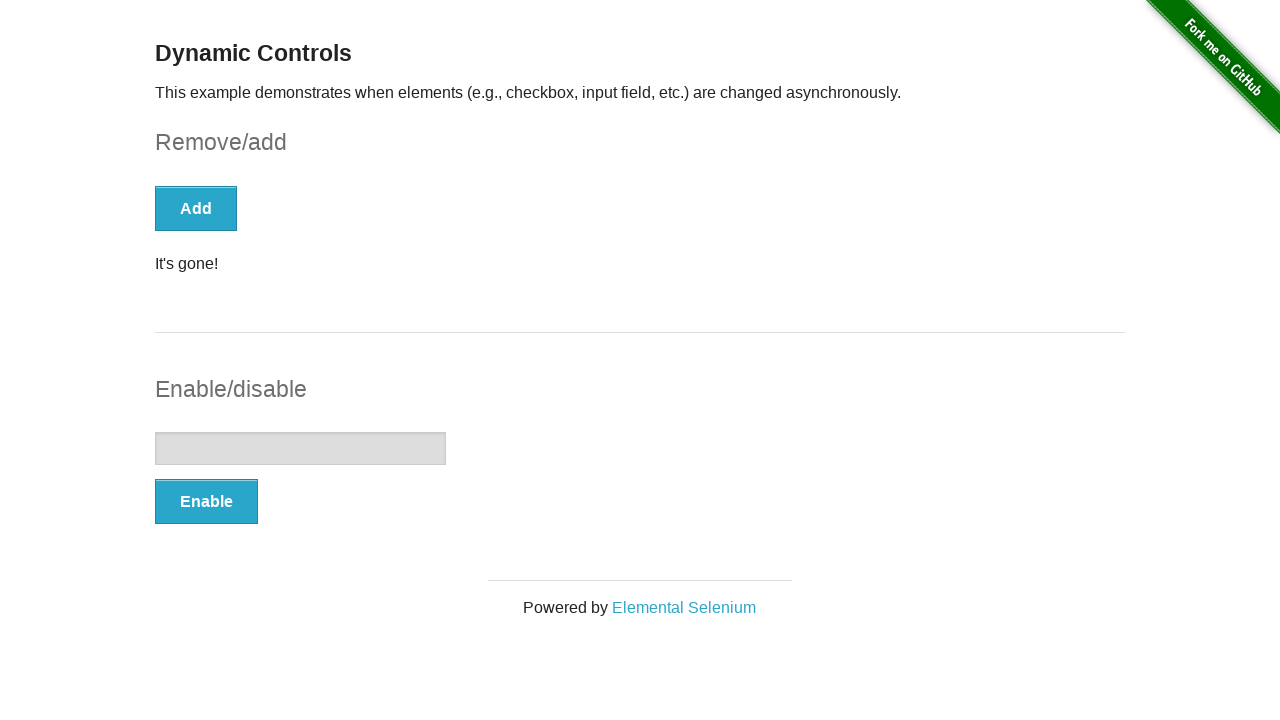

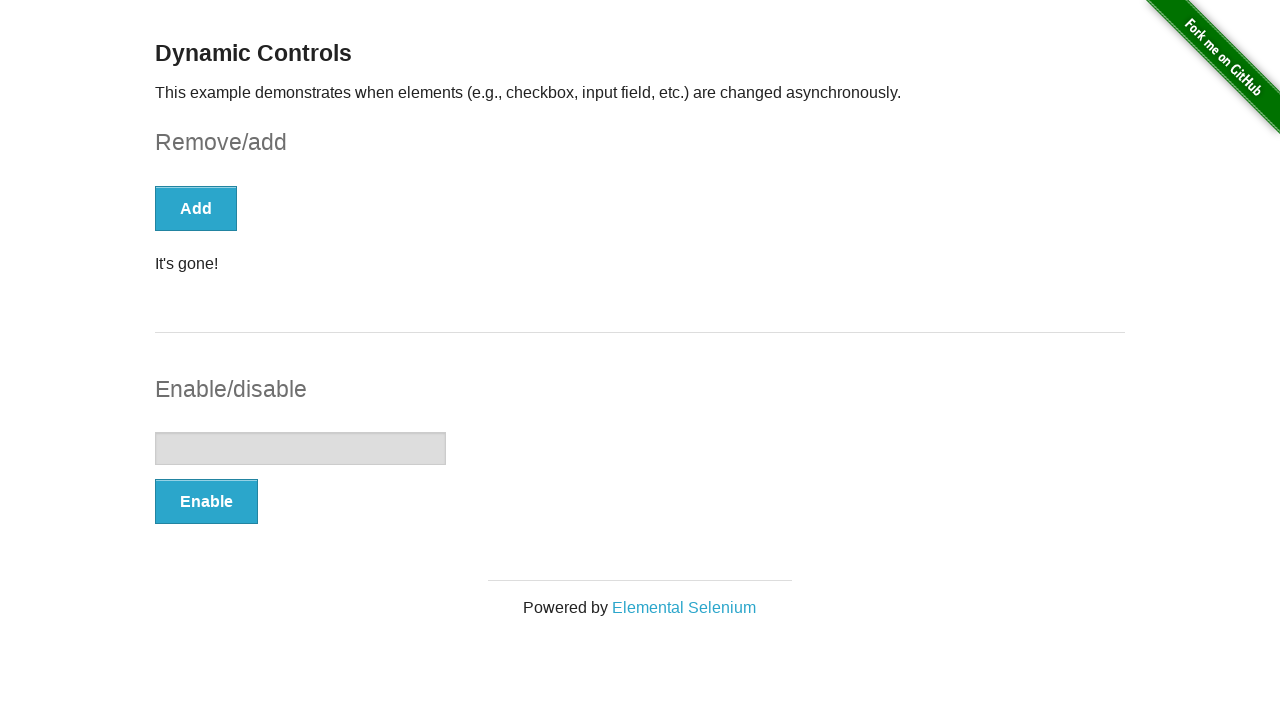